Tests registration form validation when confirmation email doesn't match the original email

Starting URL: https://alada.vn/tai-khoan/dang-ky.html

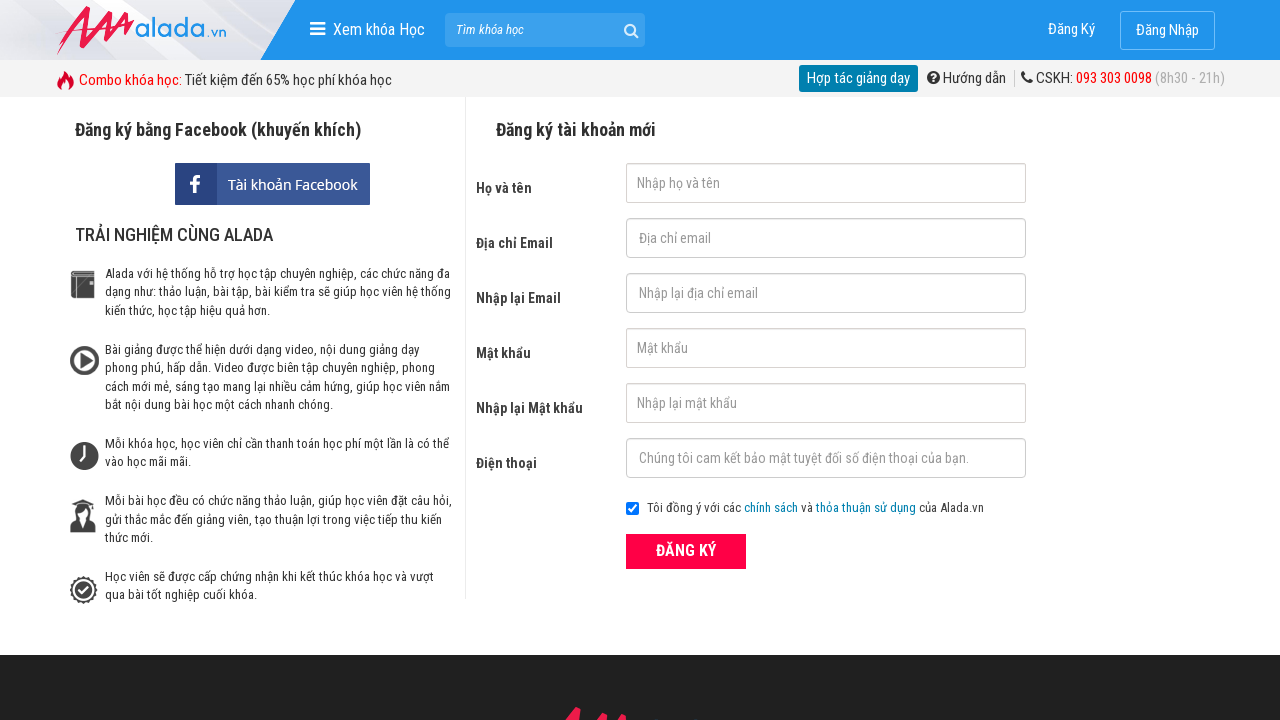

Filled first name field with 'Binh Dao' on #txtFirstname
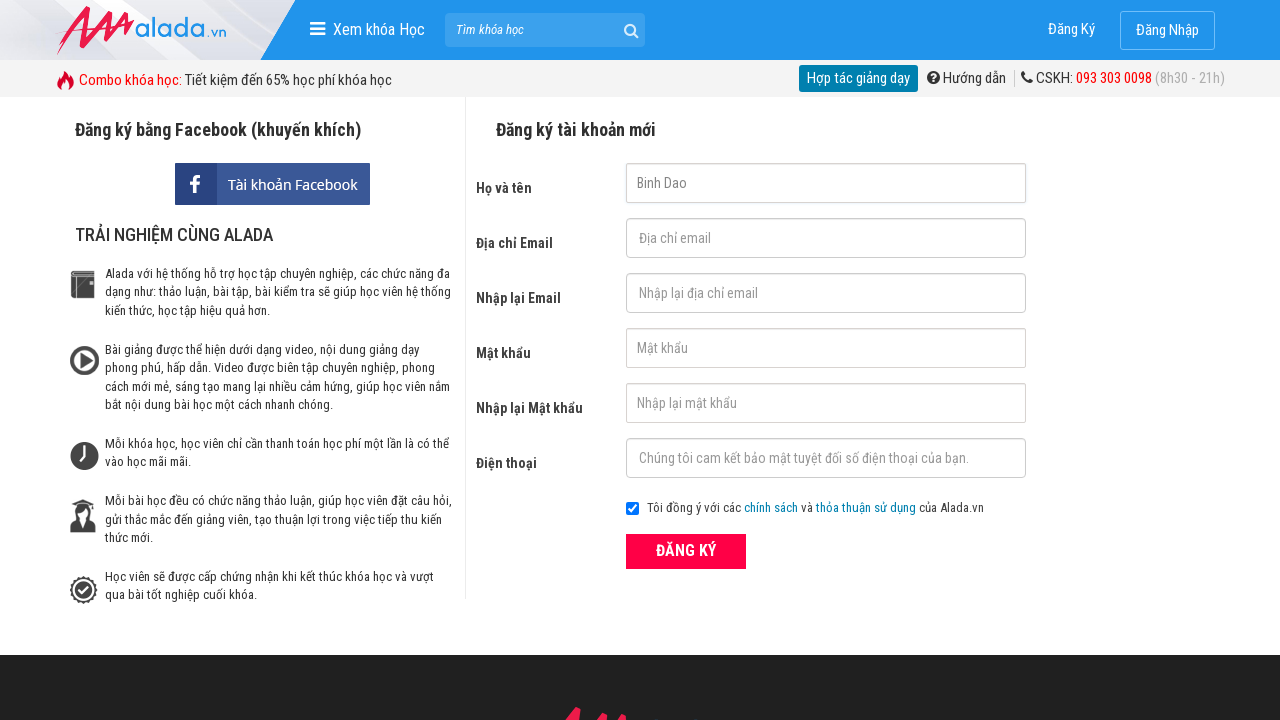

Filled email field with 'Binh@gmail.com' on #txtEmail
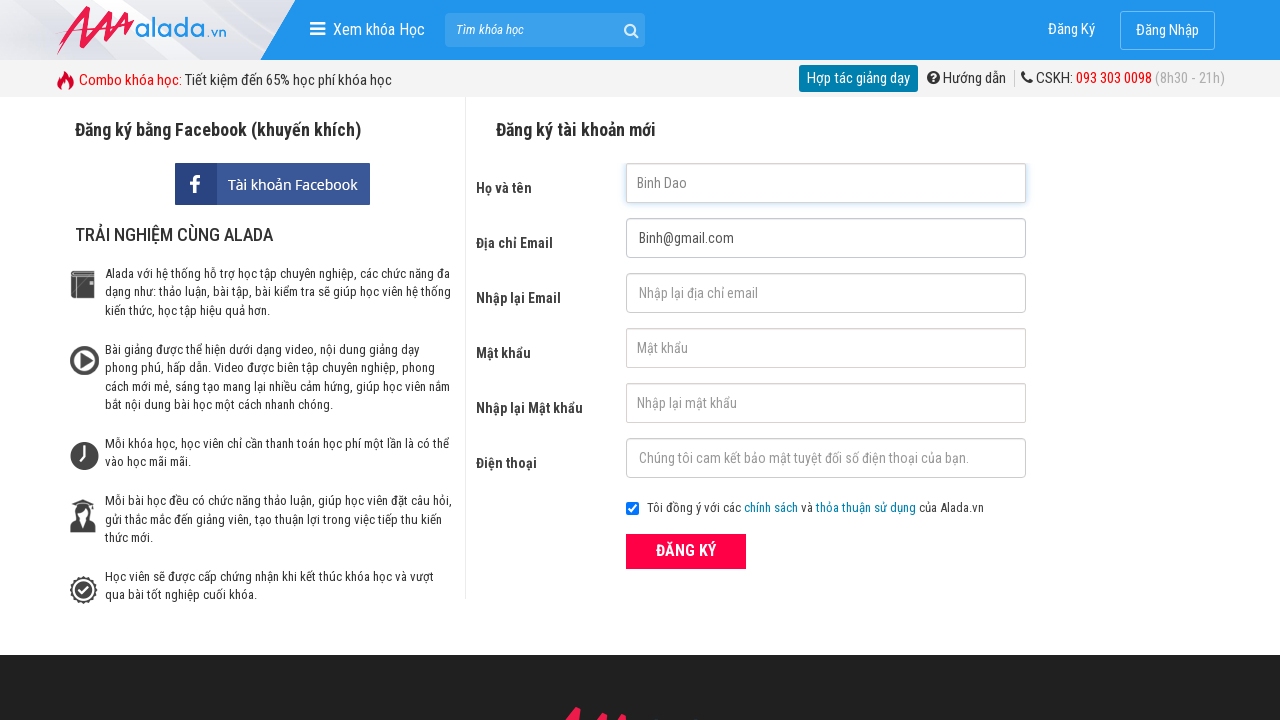

Filled confirmation email field with mismatched email 'BinhDifferent@gmail.com' on #txtCEmail
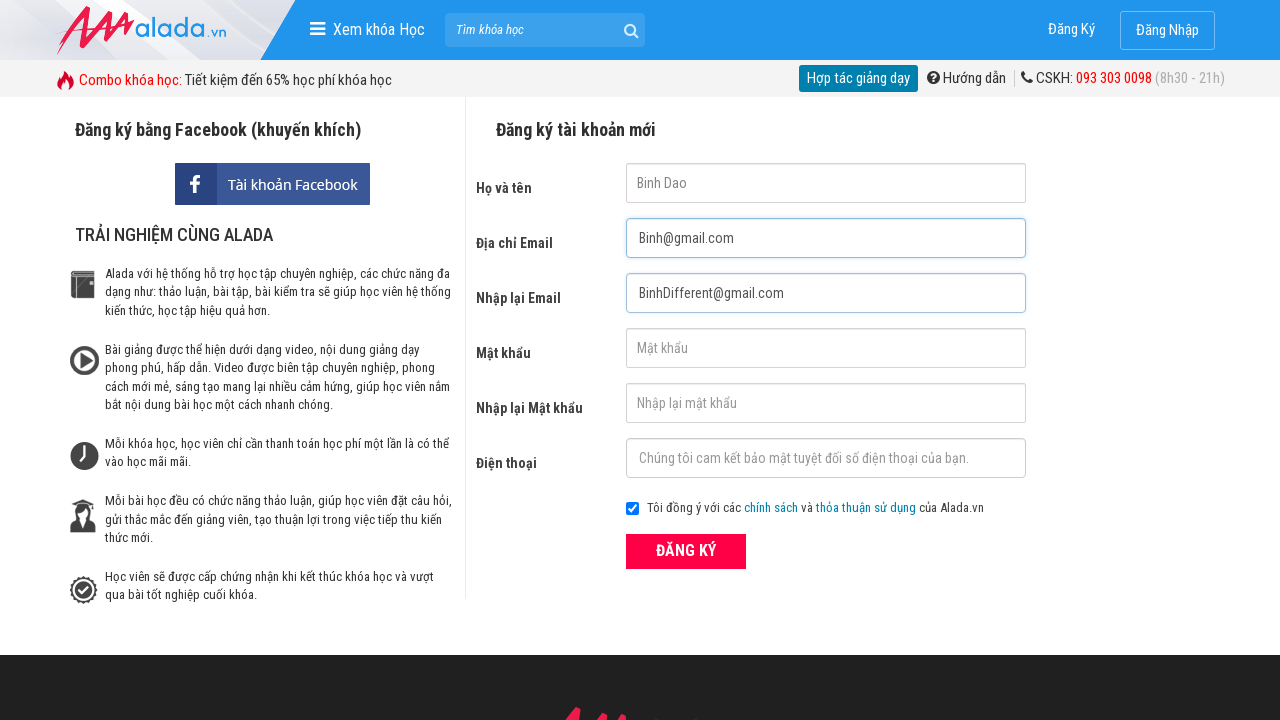

Filled password field with 'Binh1234' on input#txtPassword
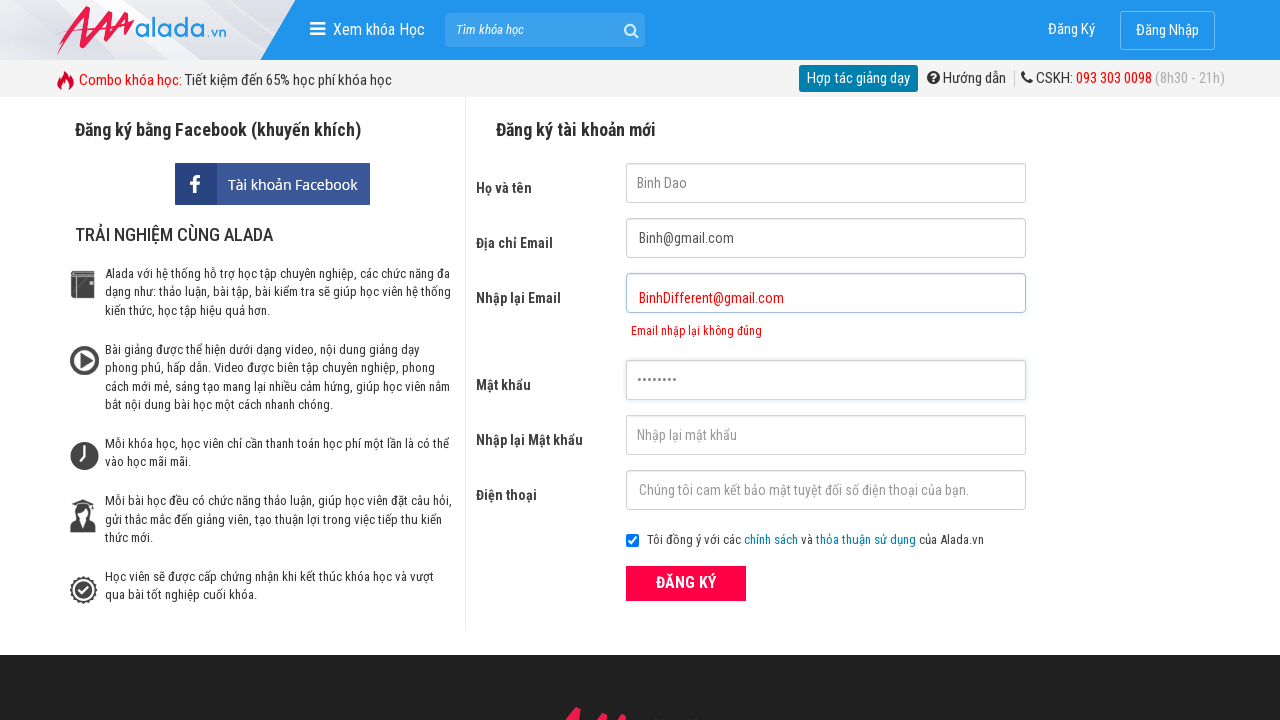

Filled confirmation password field with 'Binh1234' on input#txtCPassword
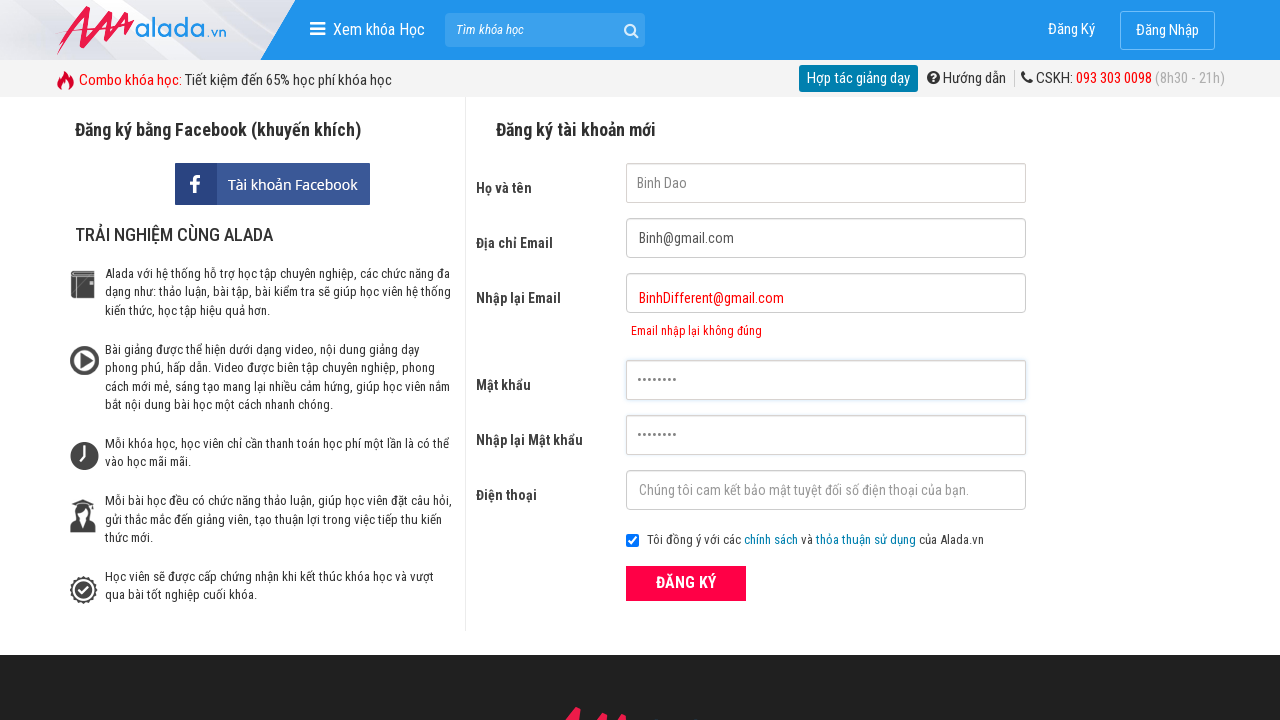

Filled phone number field with '0902623207' on #txtPhone
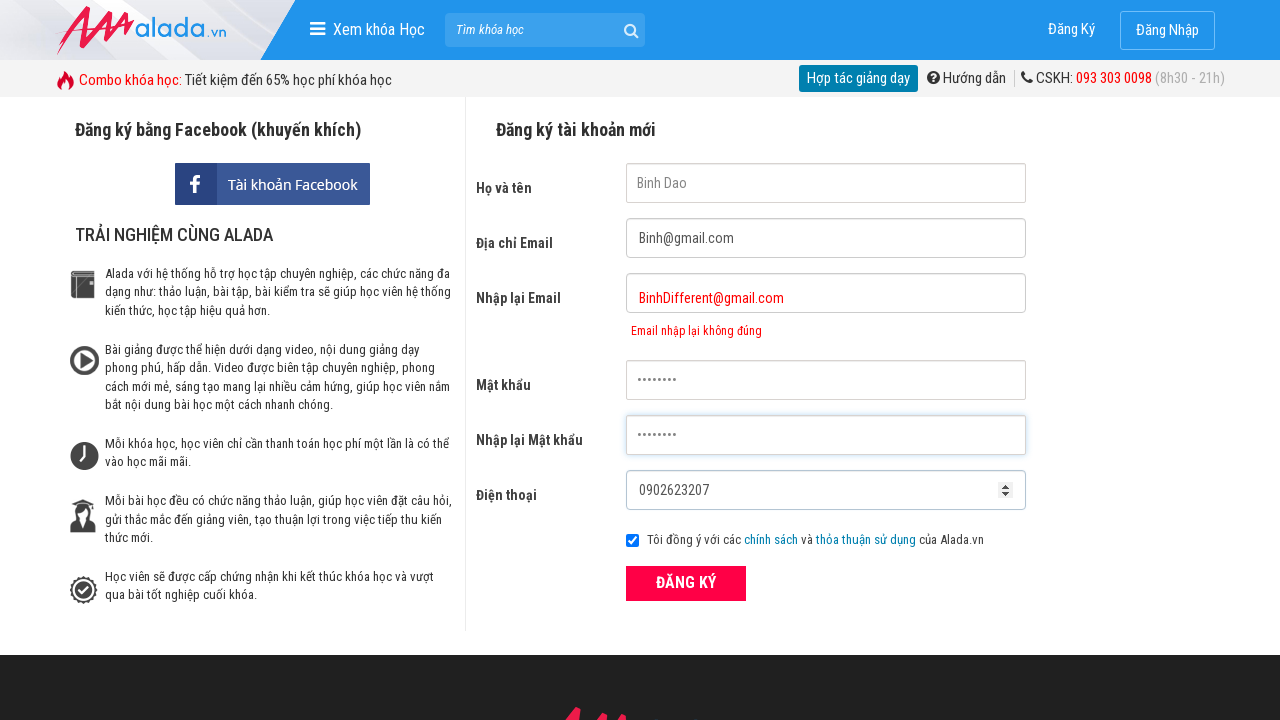

Clicked submit button to submit registration form at (686, 583) on button[type='submit']
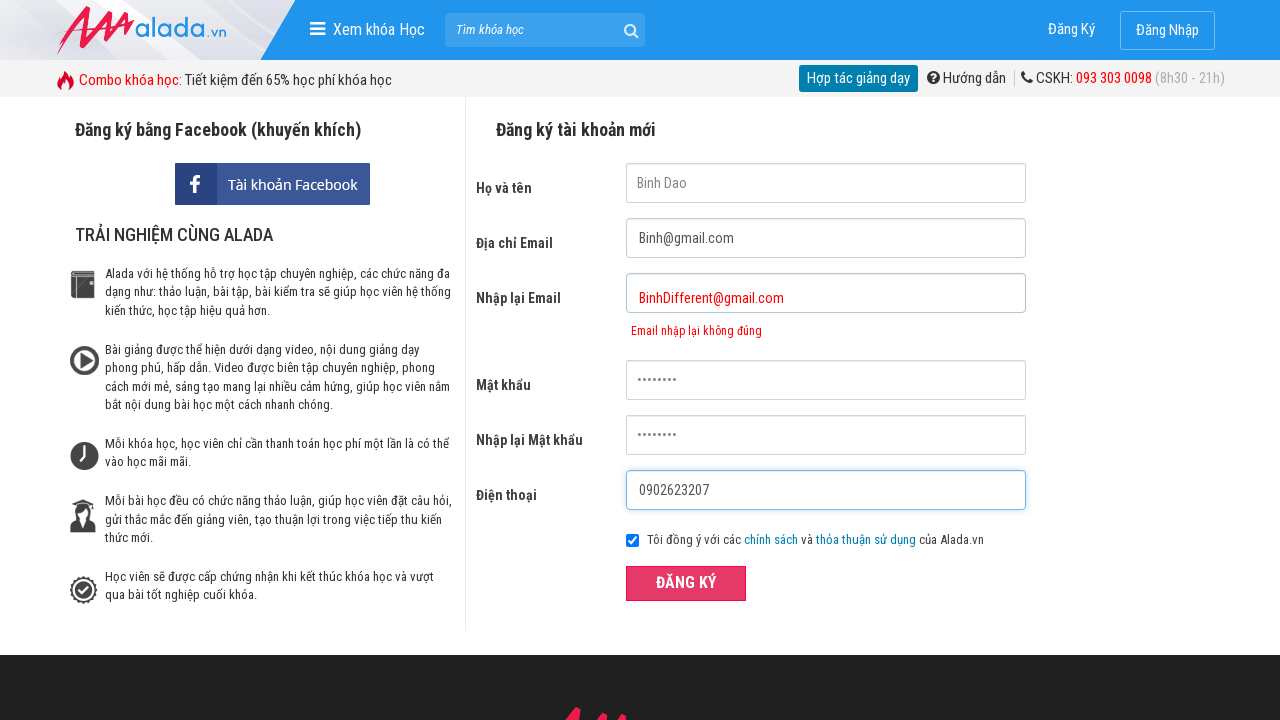

Confirmation email error message appeared, validating mismatched emails are rejected
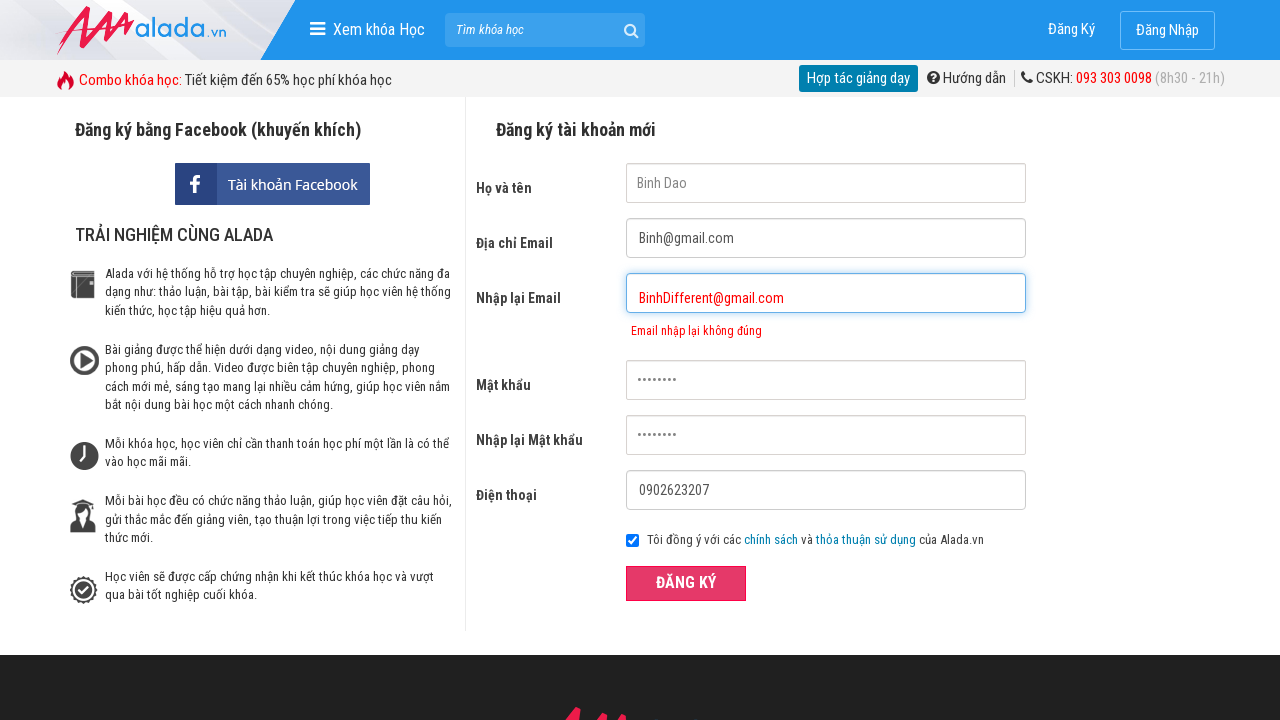

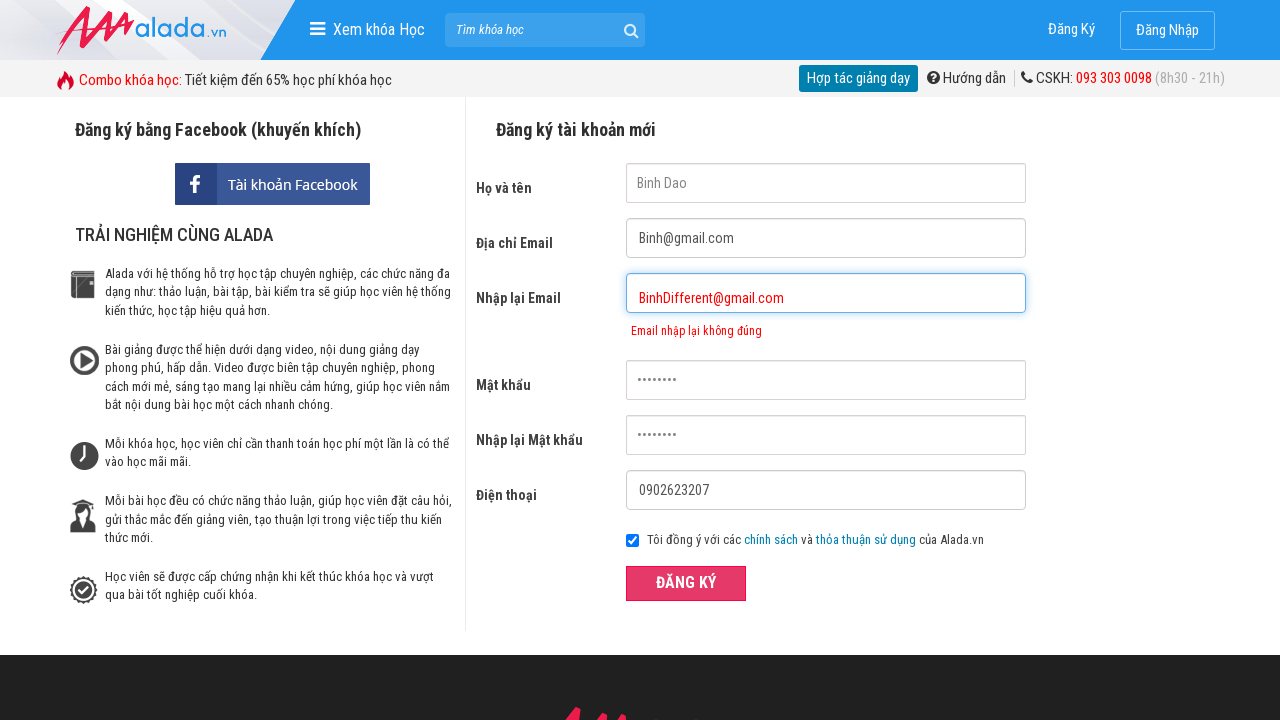